Navigates to a webpage and waits for it to load, simulating a single page visit.

Starting URL: https://royal-8vd.pages.dev

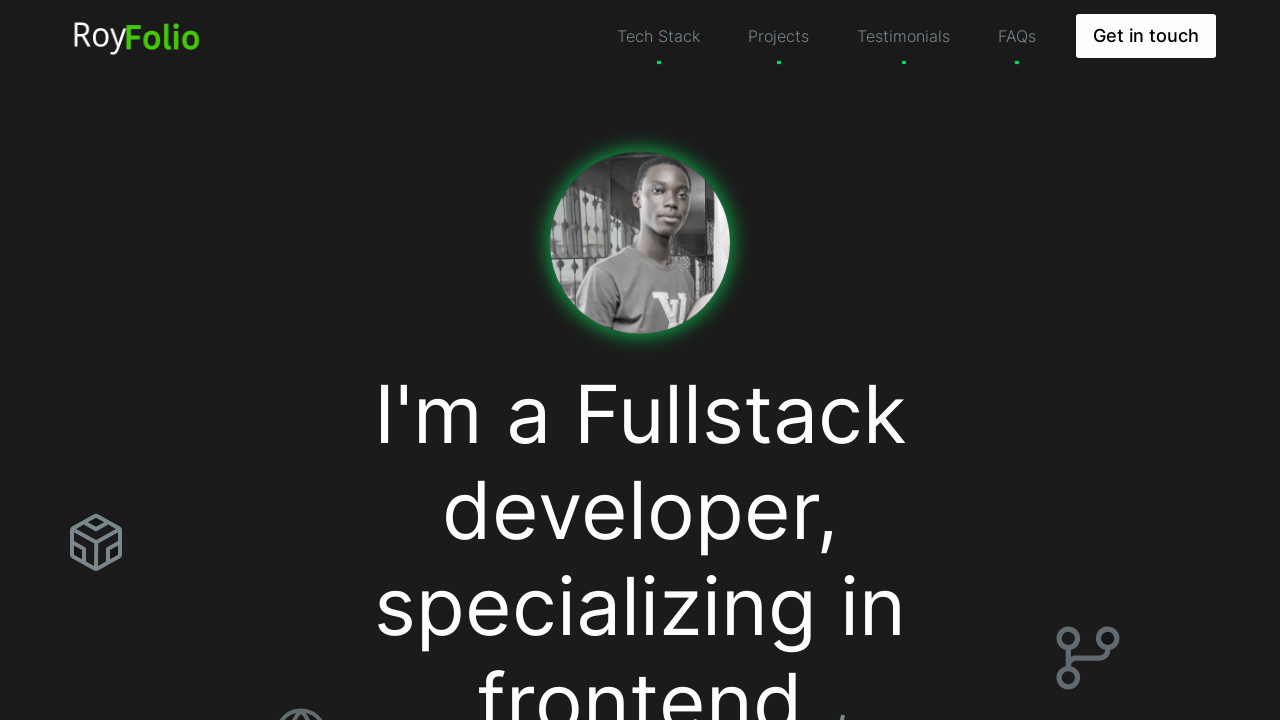

Waited for page to reach networkidle load state
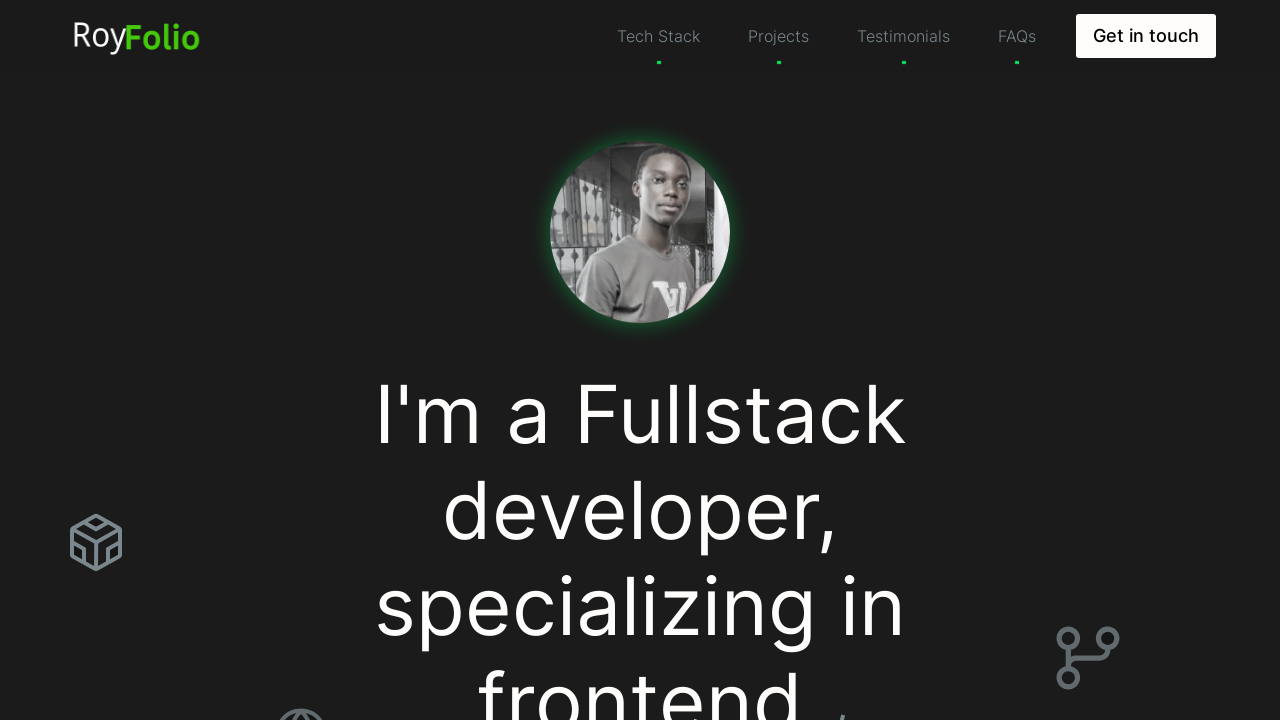

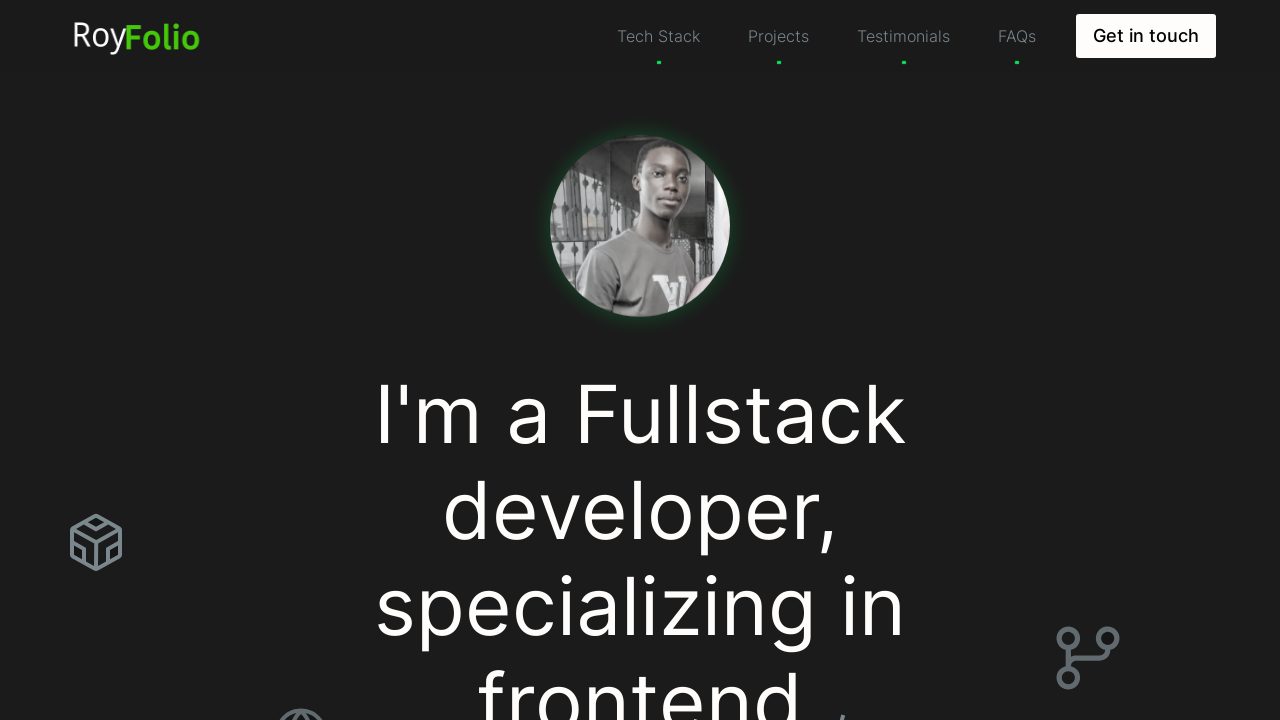